Tests multi-select dropdown functionality on W3Schools by switching to an iframe, selecting multiple options from a dropdown using different selection methods, and then deselecting all options

Starting URL: https://www.w3schools.com/tags/tryit.asp?filename=tryhtml_select_multiple

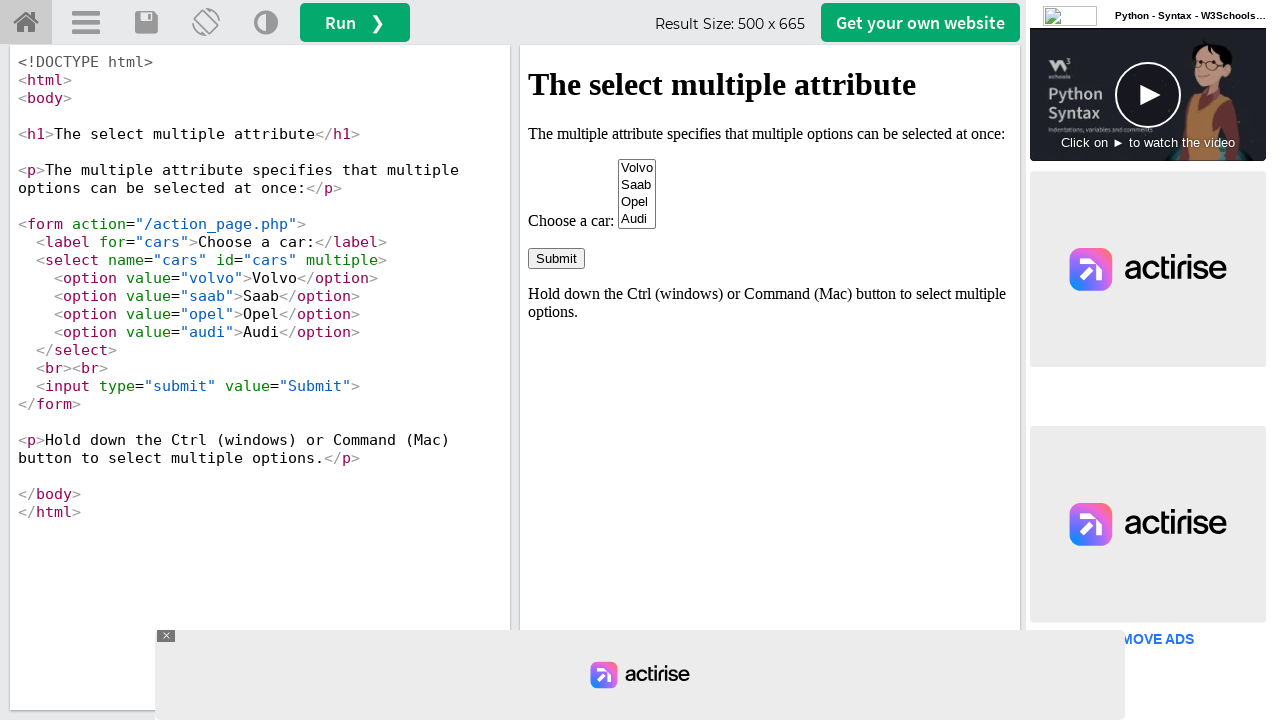

Located iframe element with id 'iframeResult'
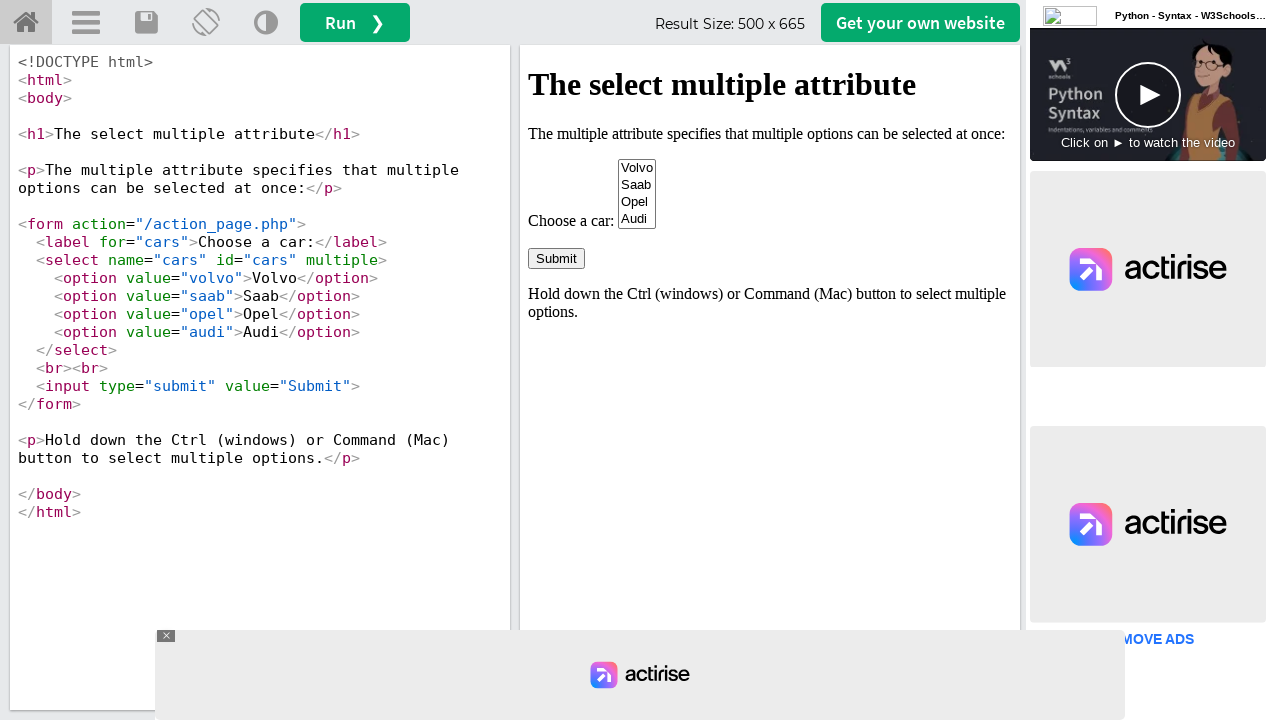

Selected 'Volvo' from the multi-select dropdown by visible text on #iframeResult >> internal:control=enter-frame >> select[name='cars']
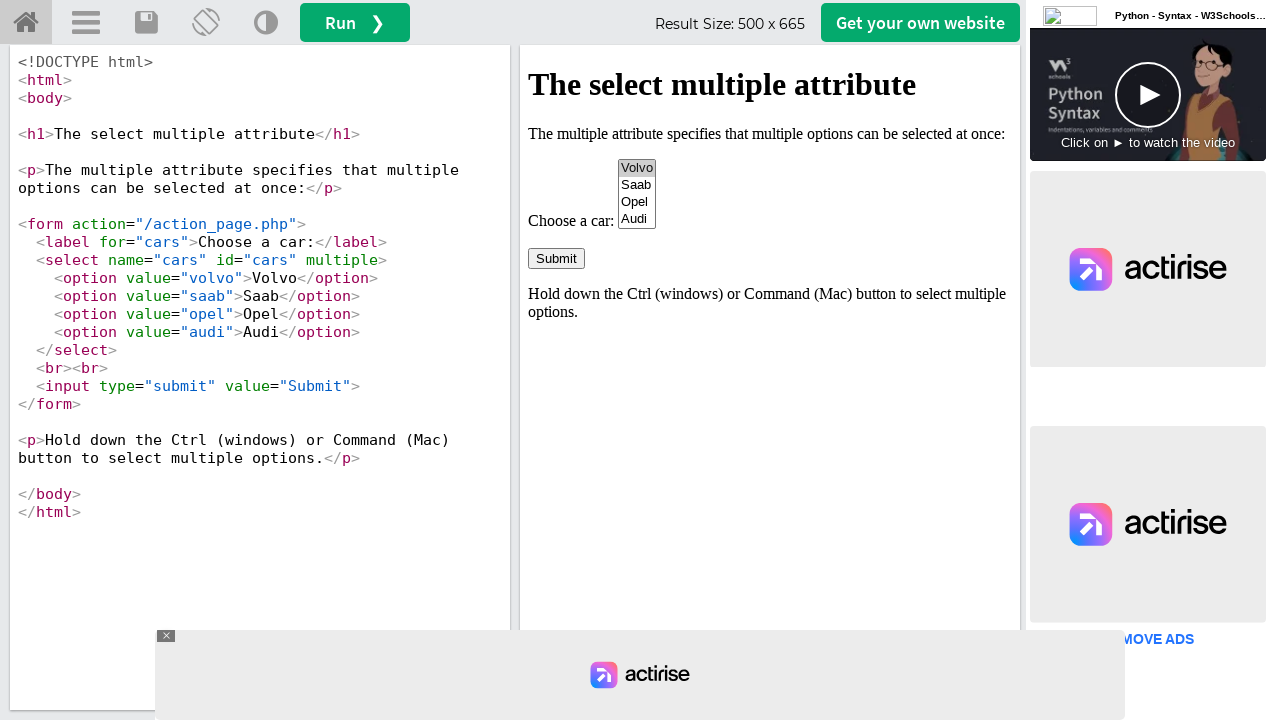

Selected 'Opel' from the multi-select dropdown by value on #iframeResult >> internal:control=enter-frame >> select[name='cars']
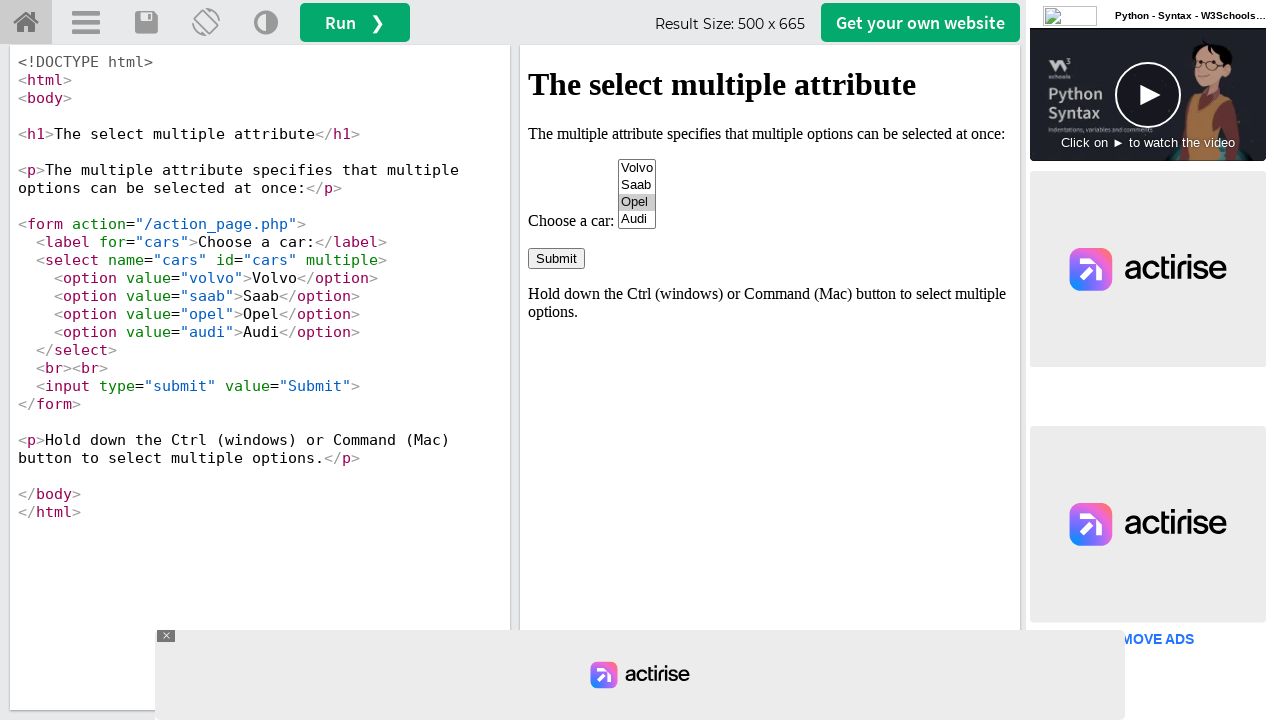

Selected option at index 3 (Audi) from the multi-select dropdown on #iframeResult >> internal:control=enter-frame >> select[name='cars']
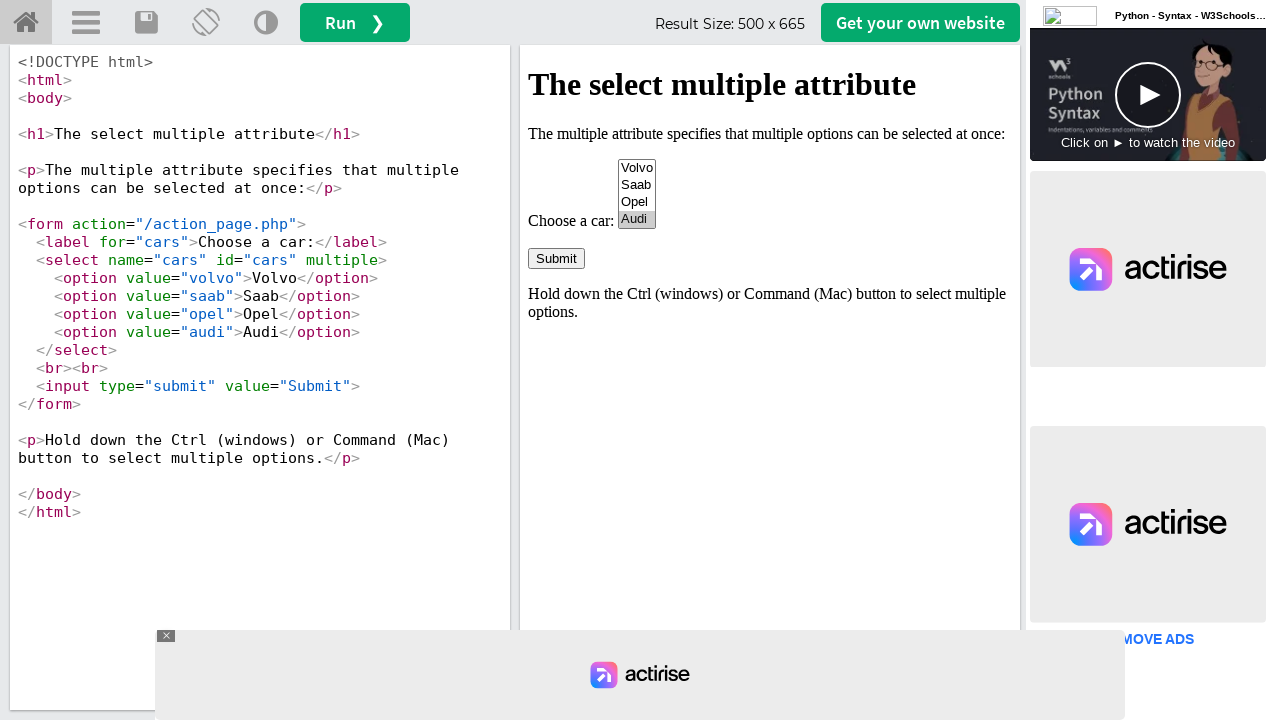

Verified that the multi-select dropdown is ready
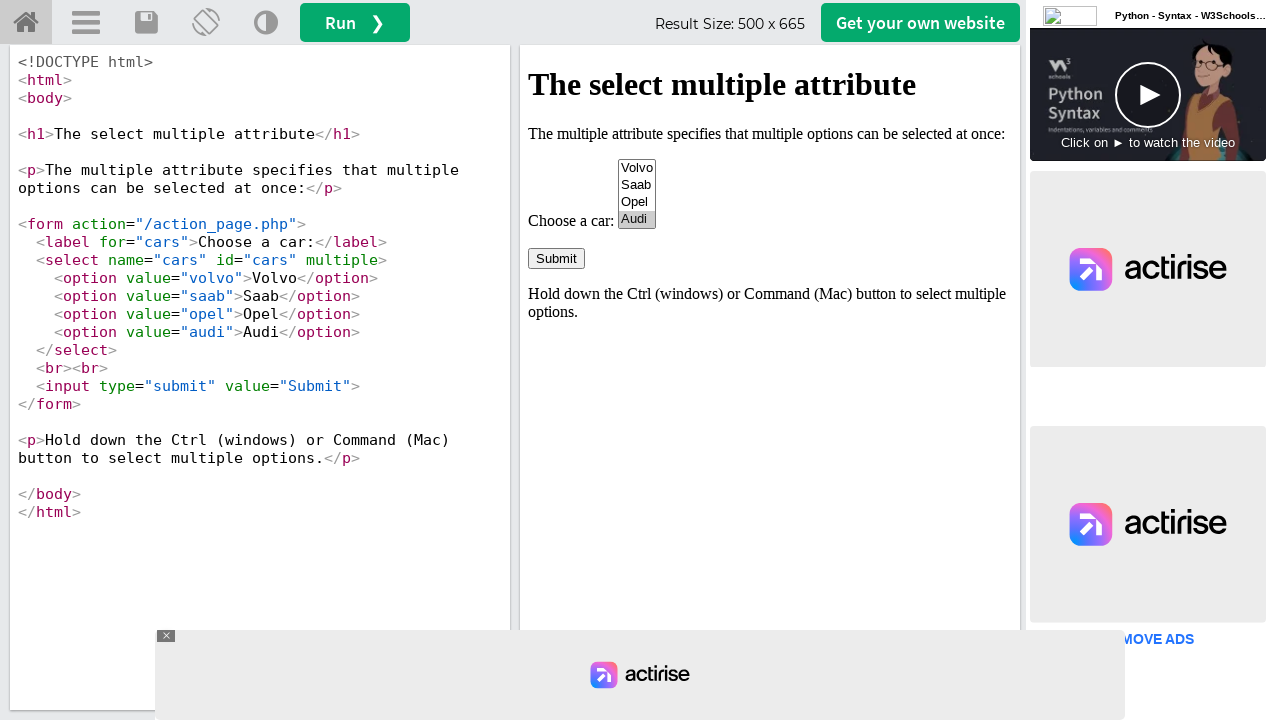

Deselected all options from the multi-select dropdown
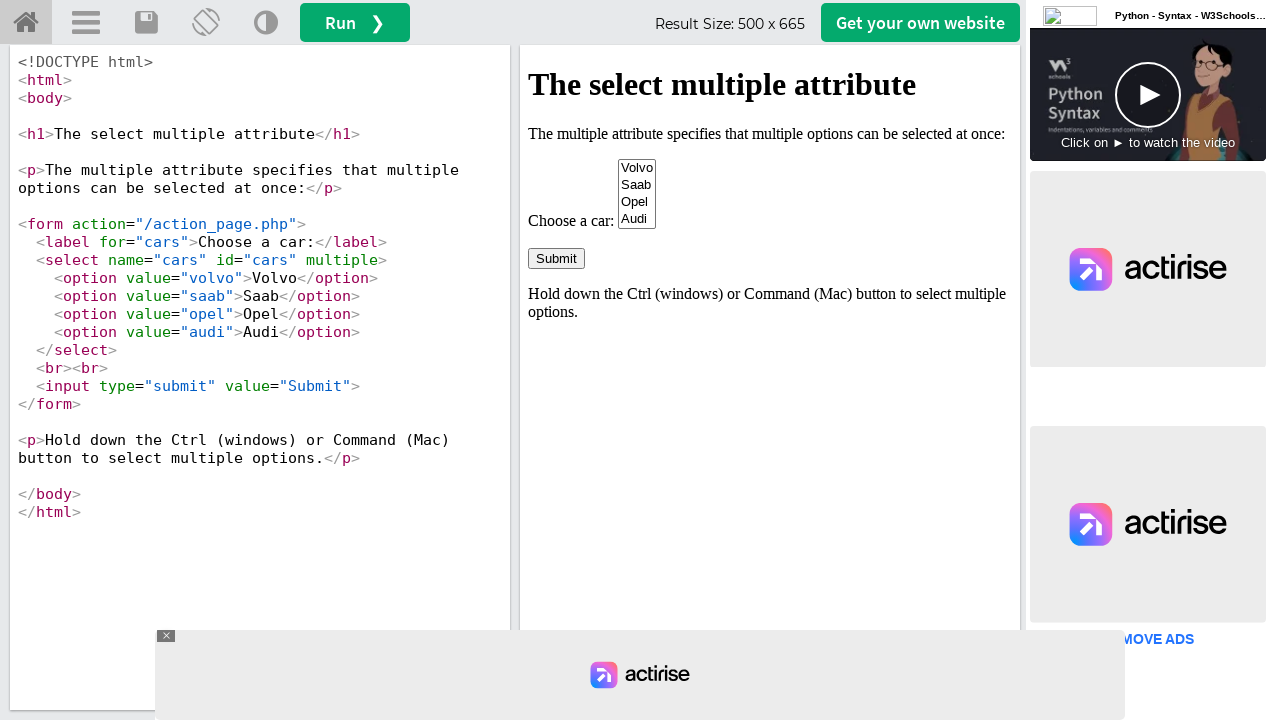

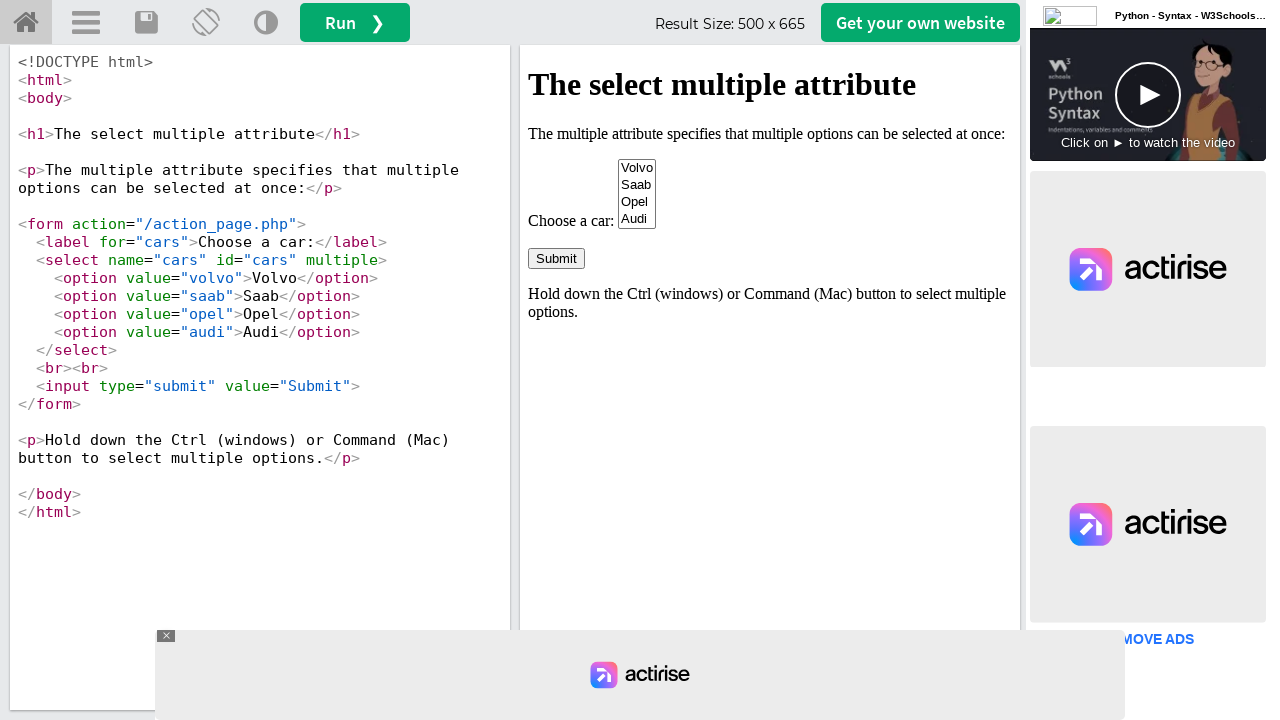